Tests navigating to Top Lists menu and then to the Real Languages submenu, verifying the page header displays correctly.

Starting URL: https://www.99-bottles-of-beer.net/

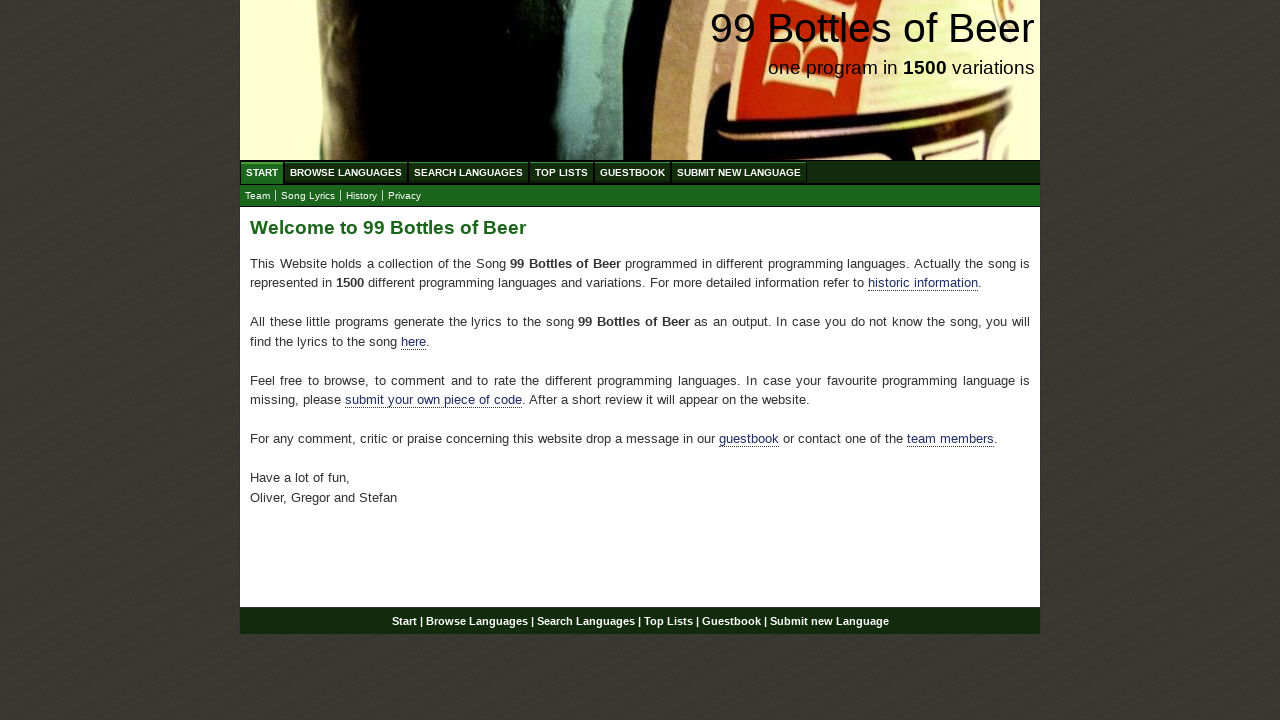

Clicked on Top Lists menu at (562, 172) on xpath=//ul[@id='menu']/li/a[@href='/toplist.html']
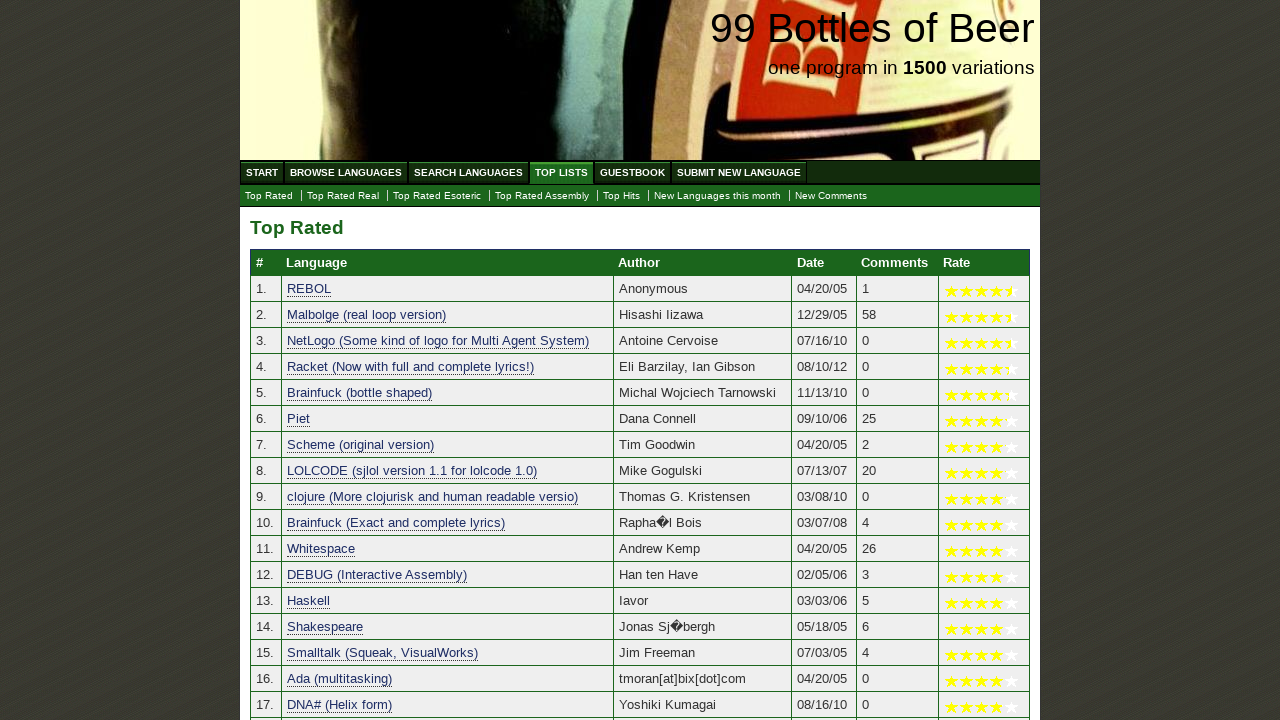

Clicked on Real Languages submenu at (343, 196) on xpath=//ul[@id='submenu']/li/a[@href='./toplist_real.html']
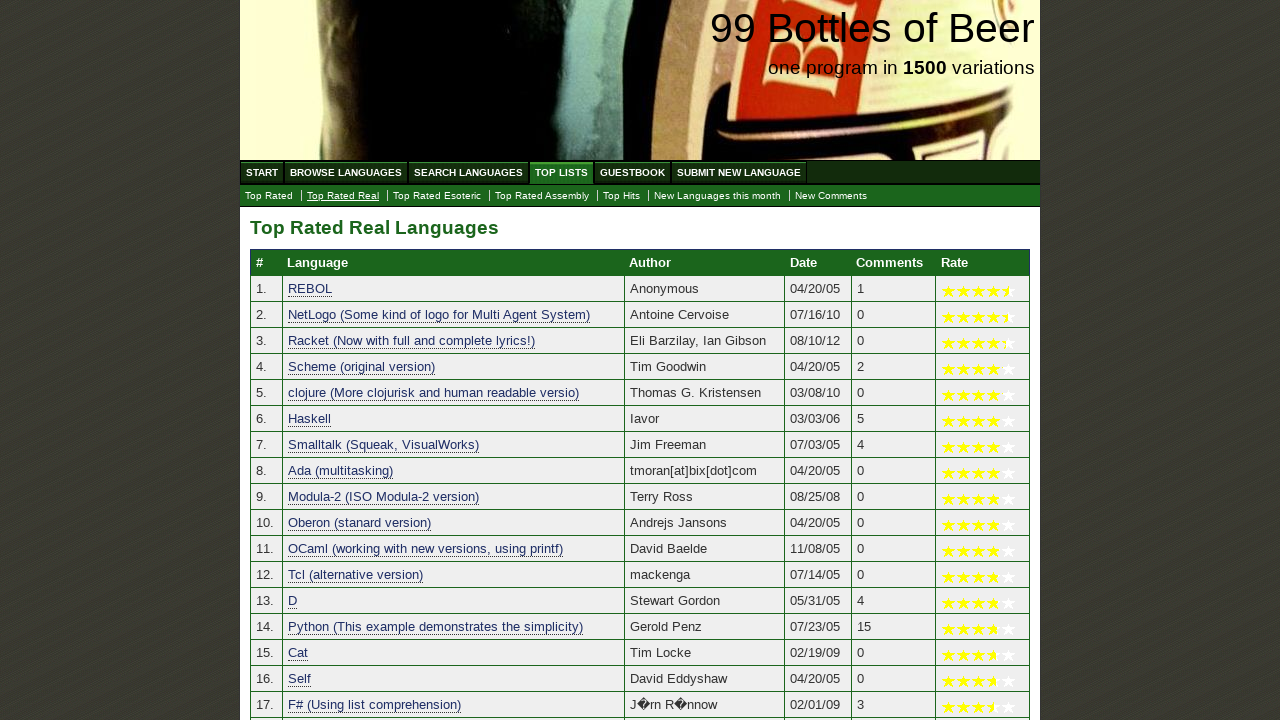

Page header loaded and verified
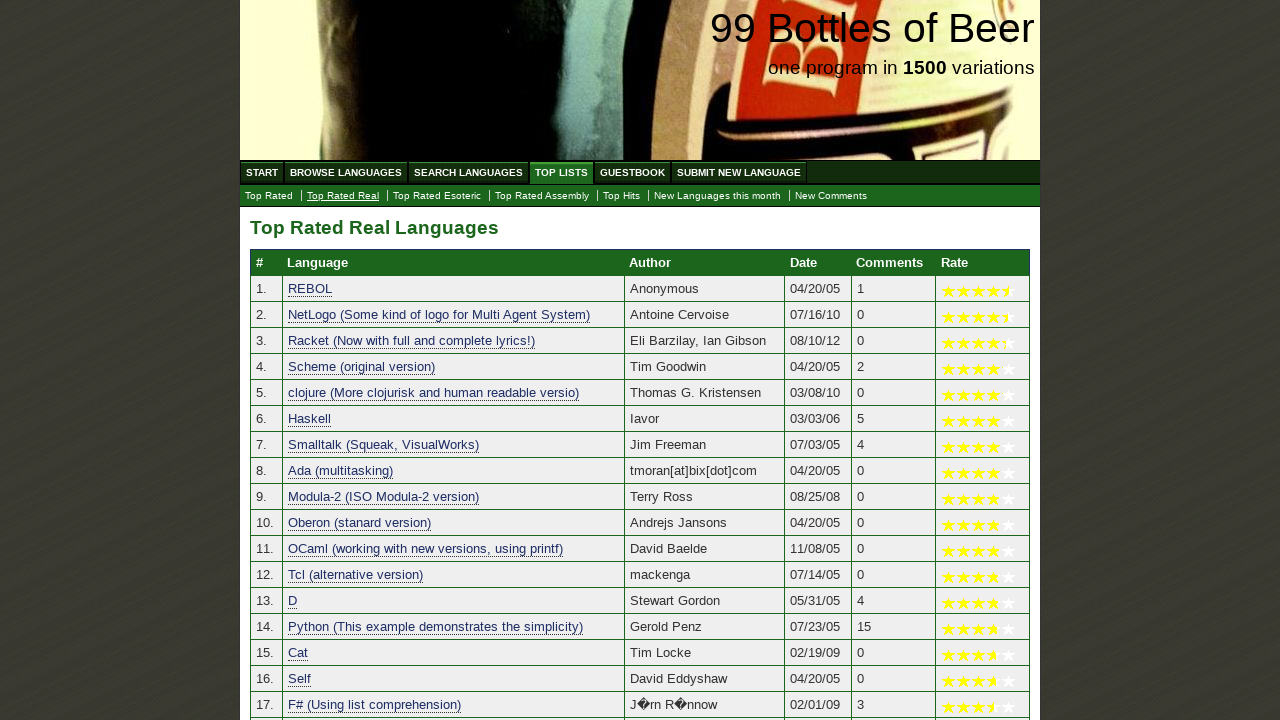

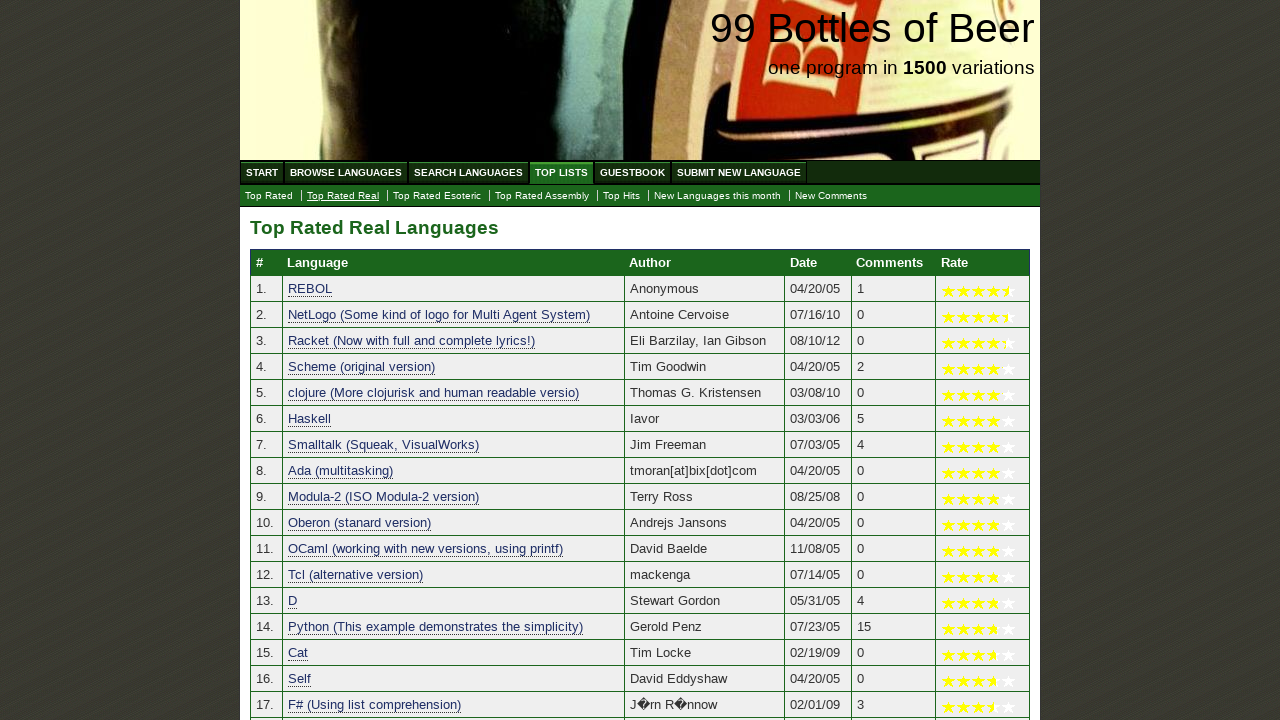